Navigates to a demo table page and reads all data from the last row of a table by dynamically determining row and column counts

Starting URL: http://automationbykrishna.com

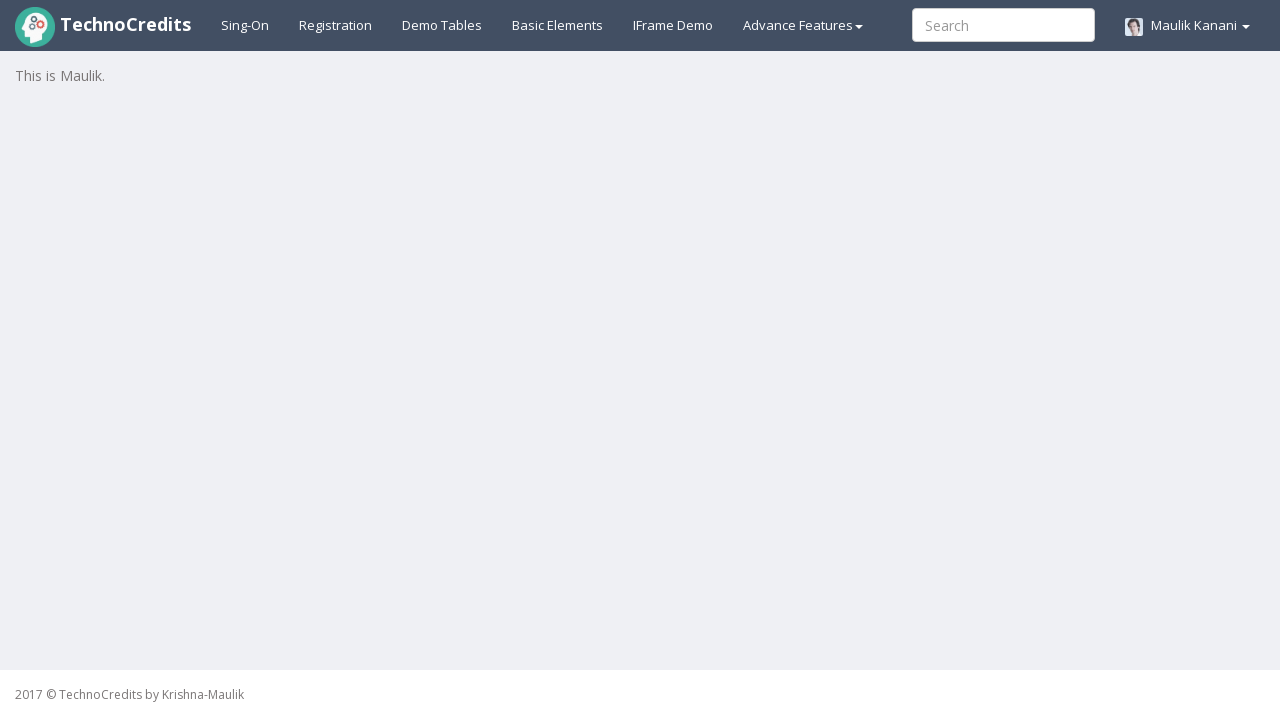

Clicked on Demo Table link at (442, 25) on a#demotable
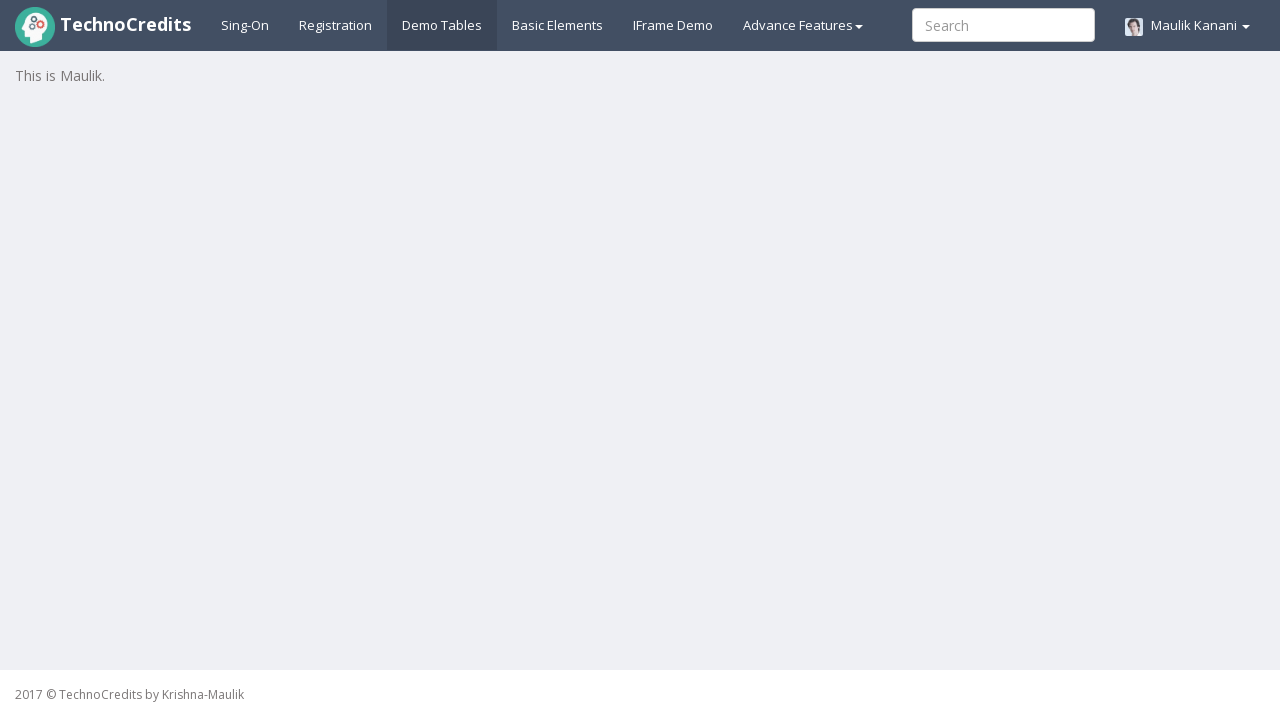

Table with id 'table1' loaded
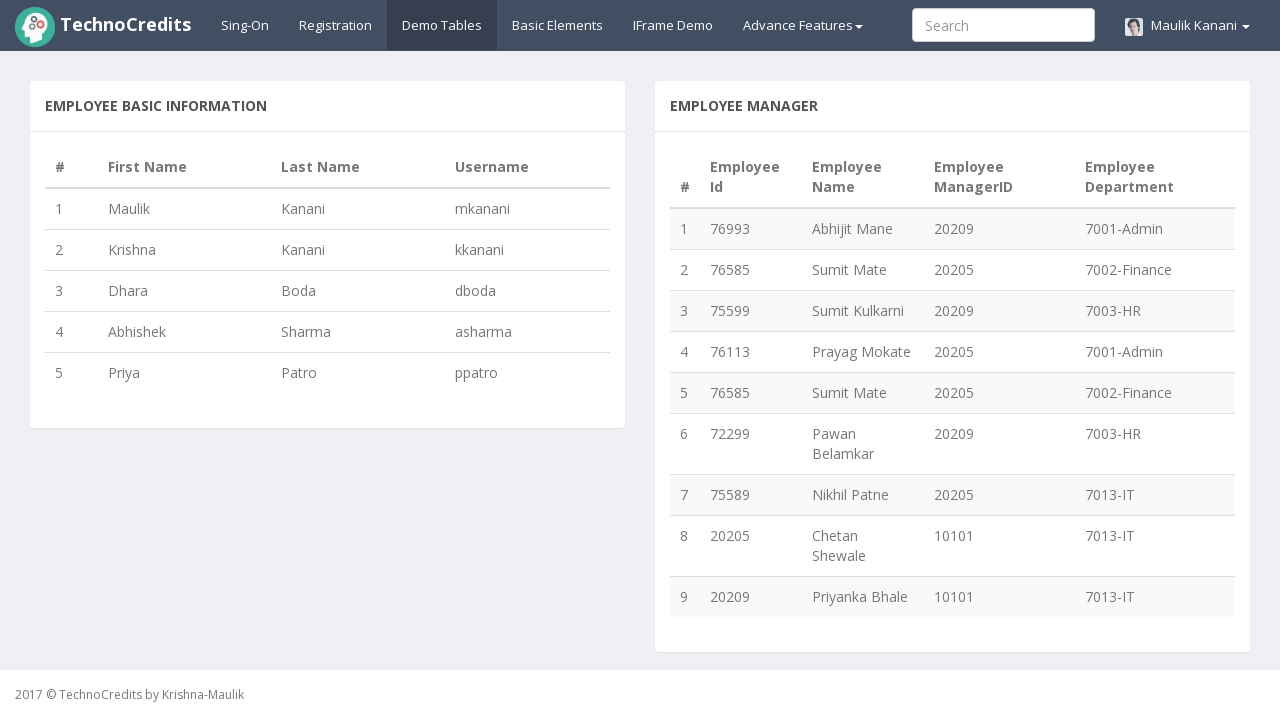

Retrieved all table rows, total count: 5
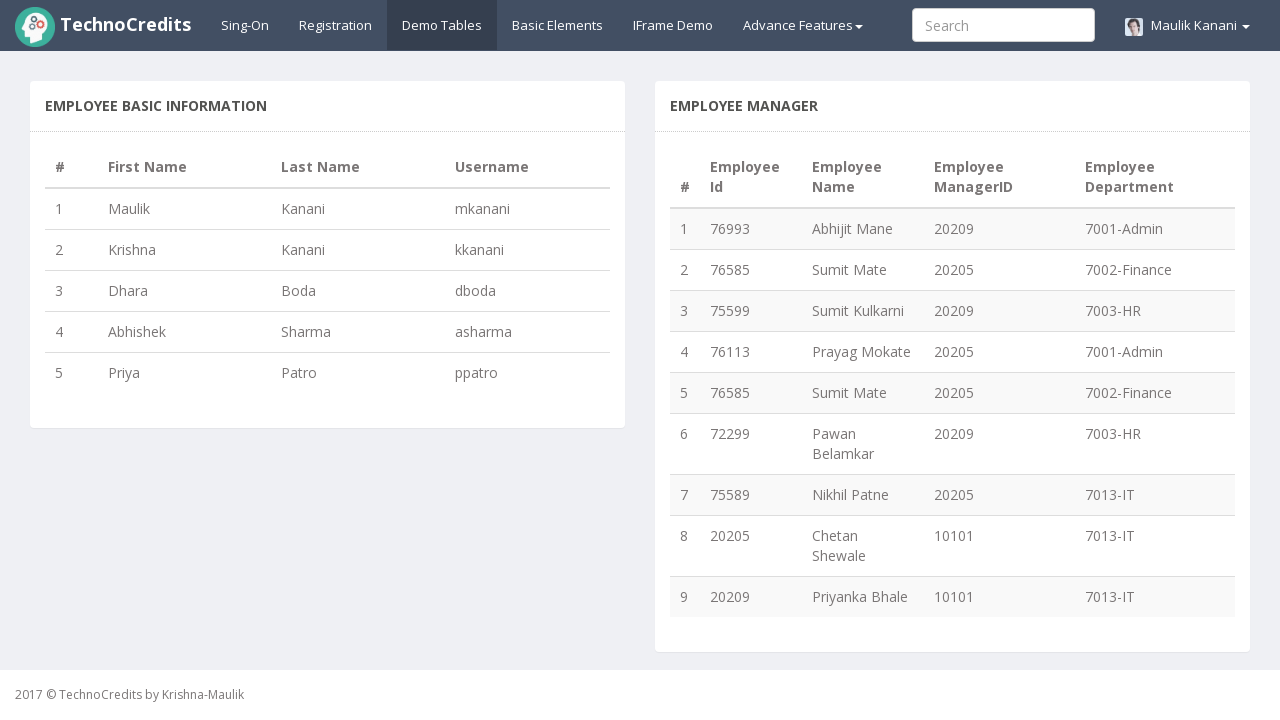

Retrieved all table columns, total count: 4
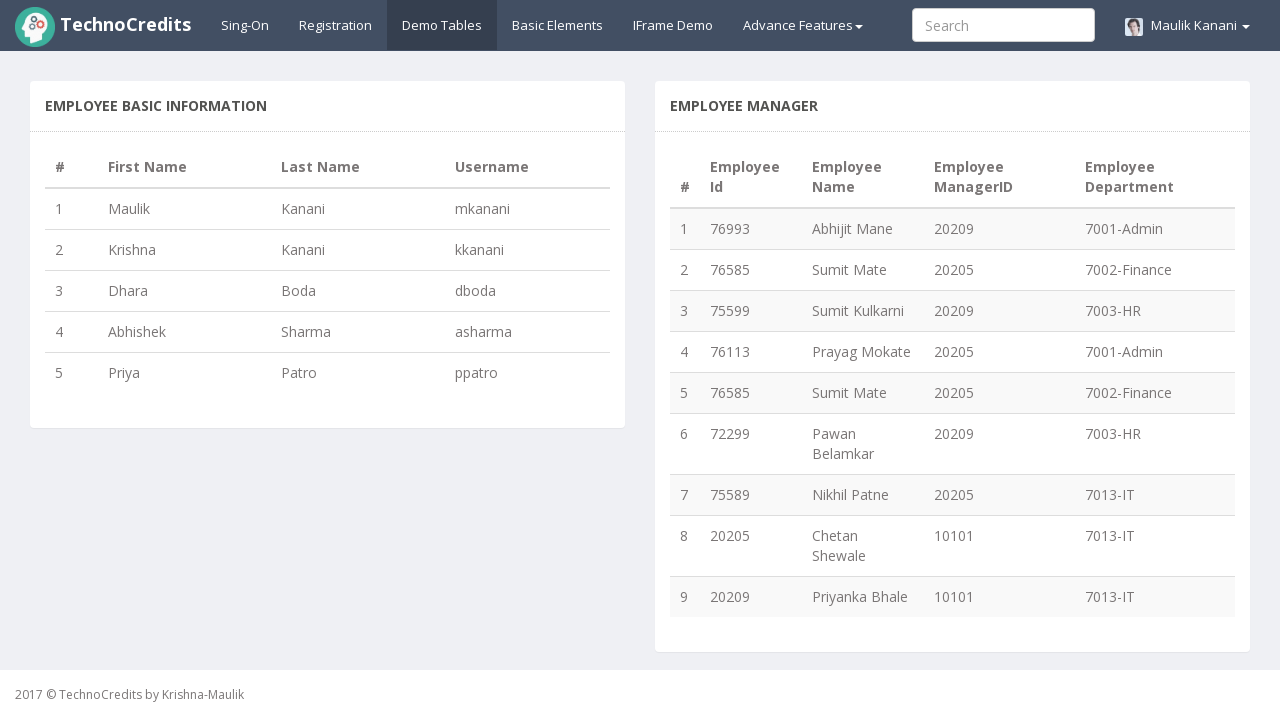

Extracted data from last row, column 1: '5'
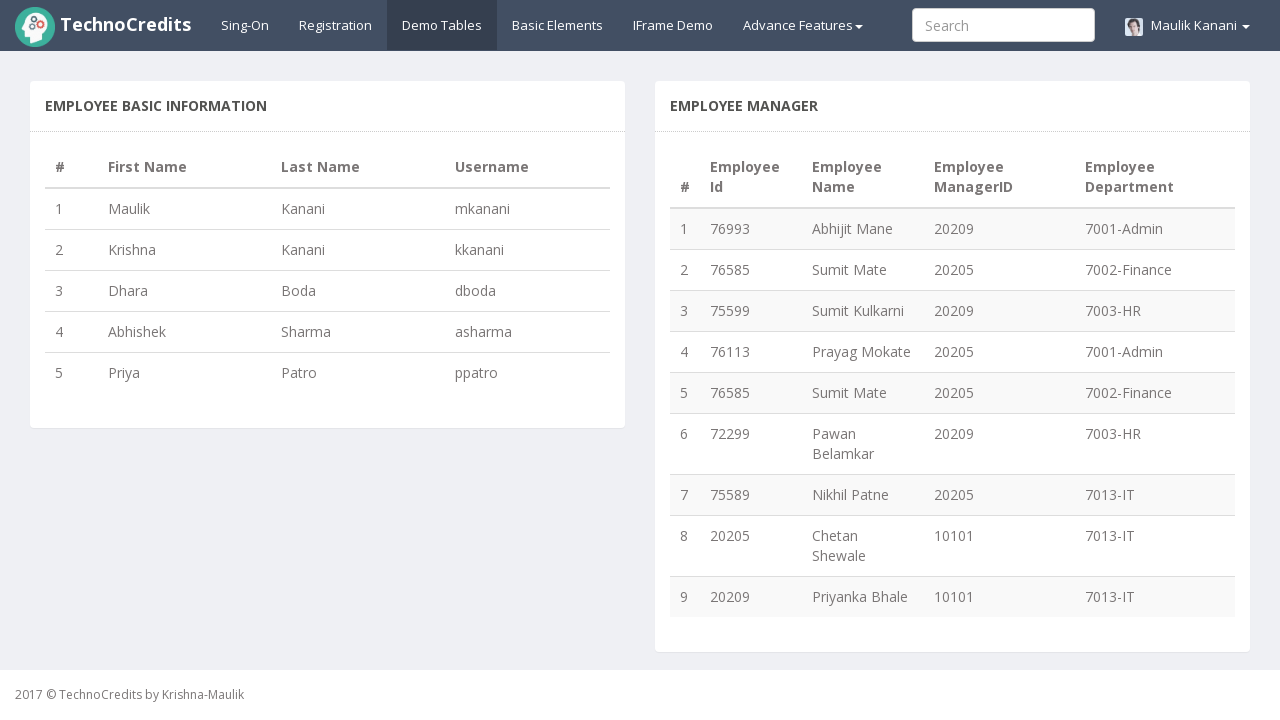

Extracted data from last row, column 2: 'Priya'
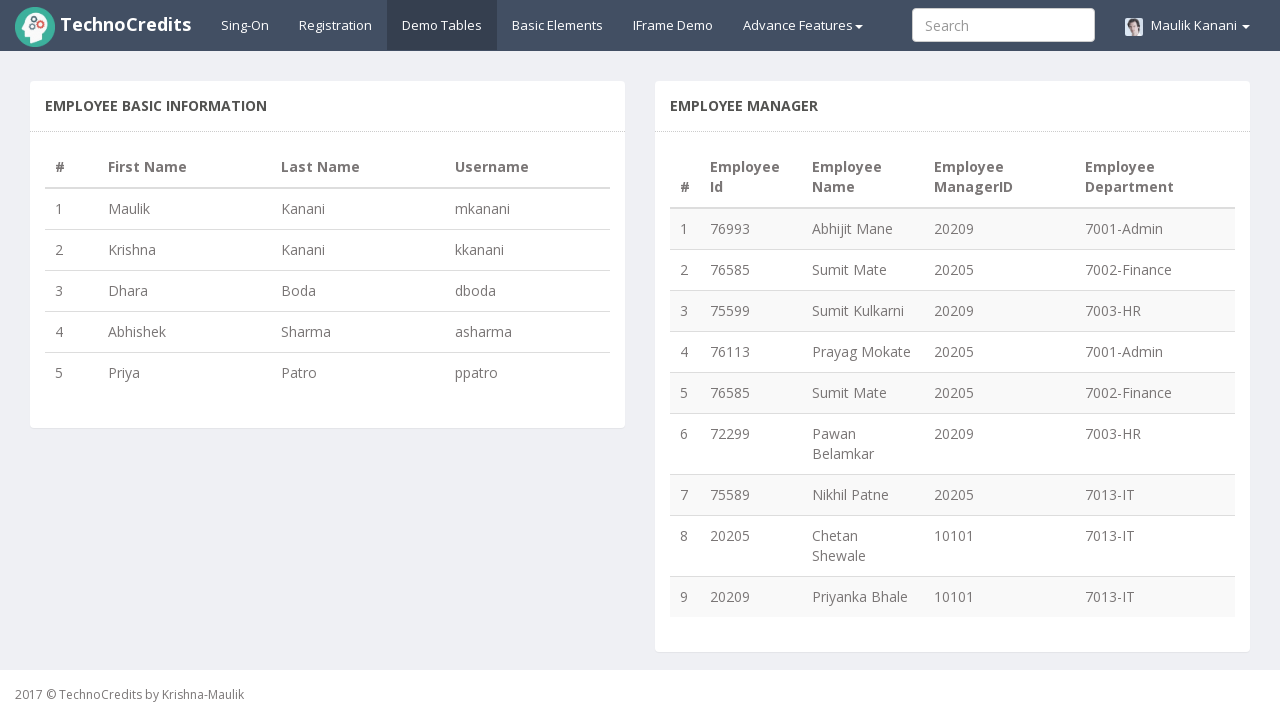

Extracted data from last row, column 3: 'Patro'
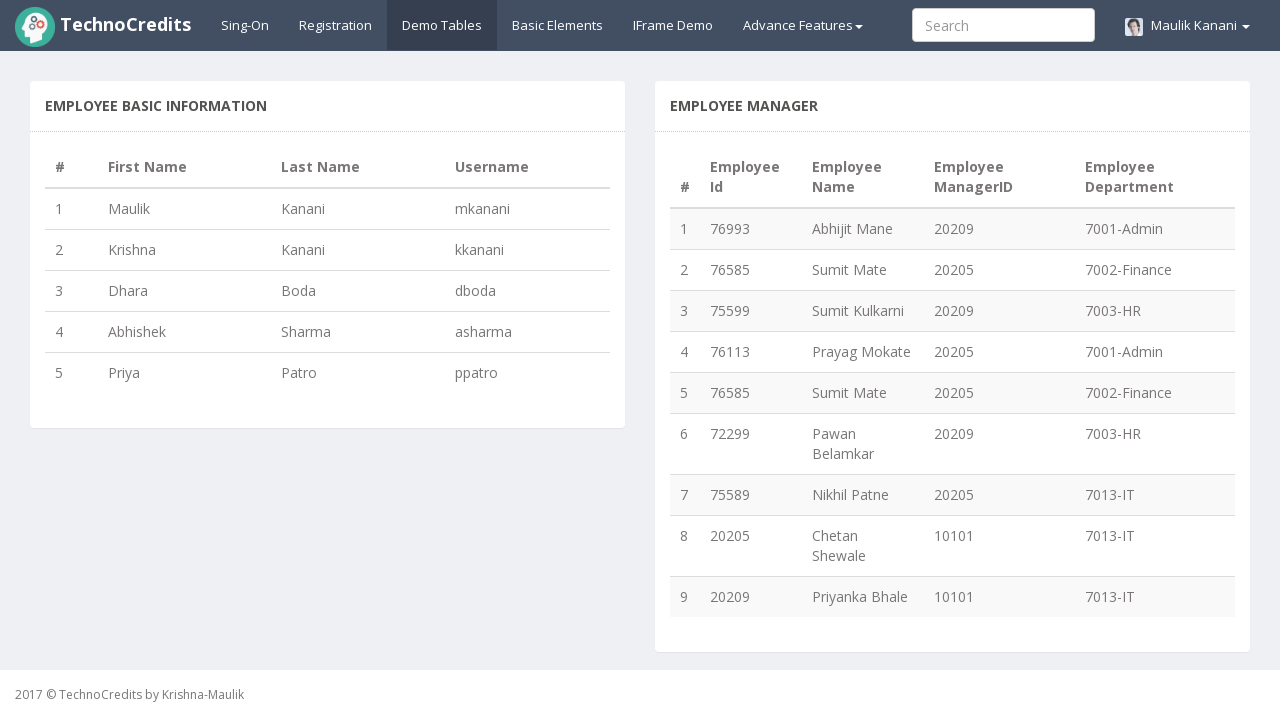

Extracted data from last row, column 4: 'ppatro'
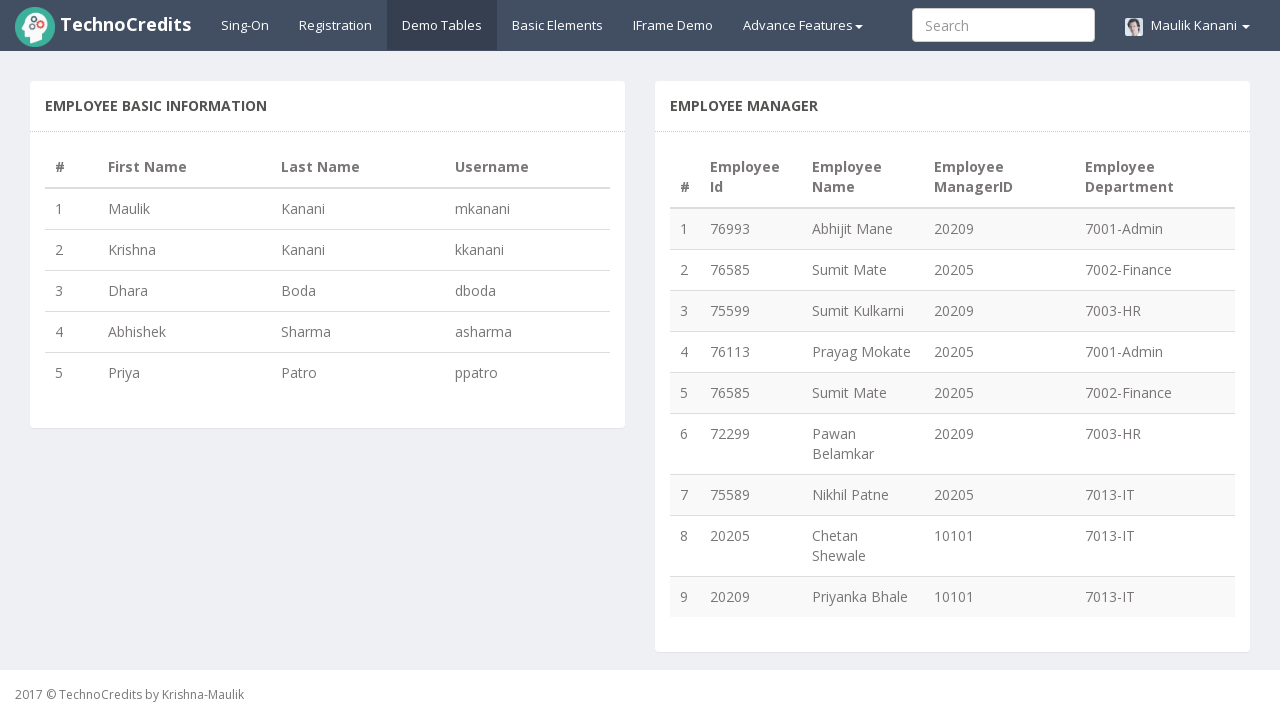

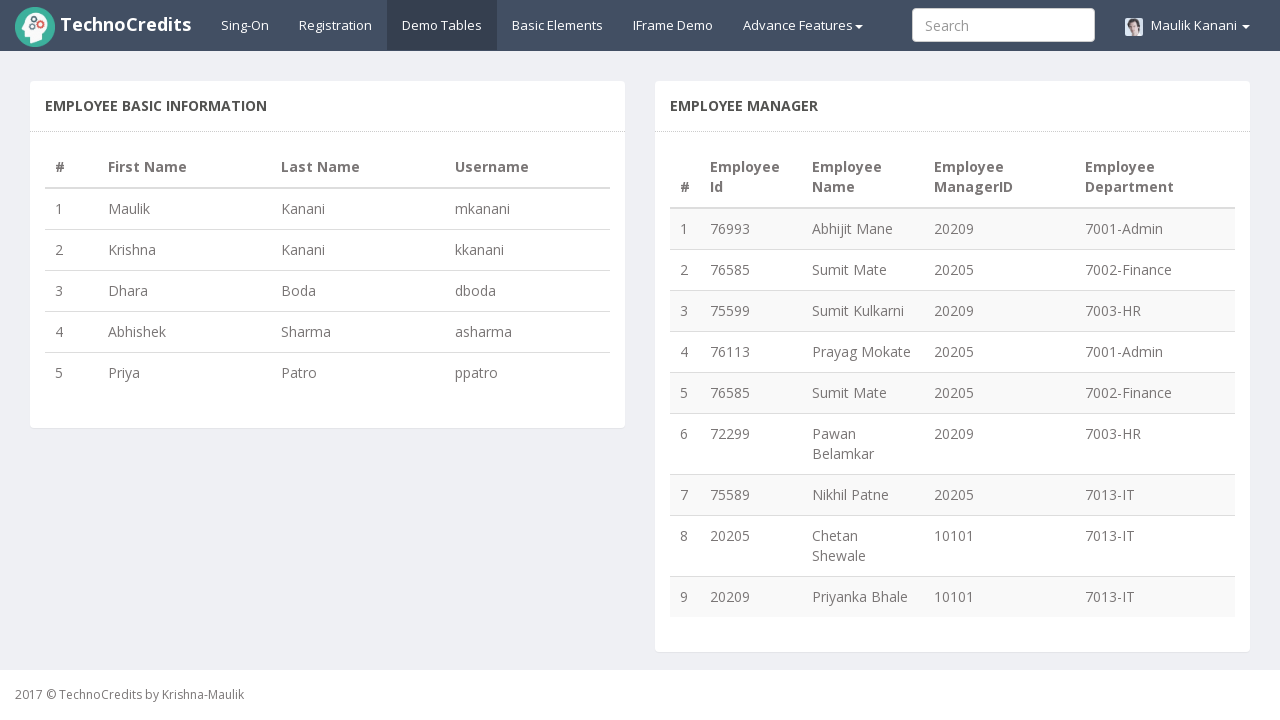